Tests the search functionality on dev.to by searching for a phrase and verifying that the top search results contain the search keyword in their title or snippet.

Starting URL: https://dev.to/

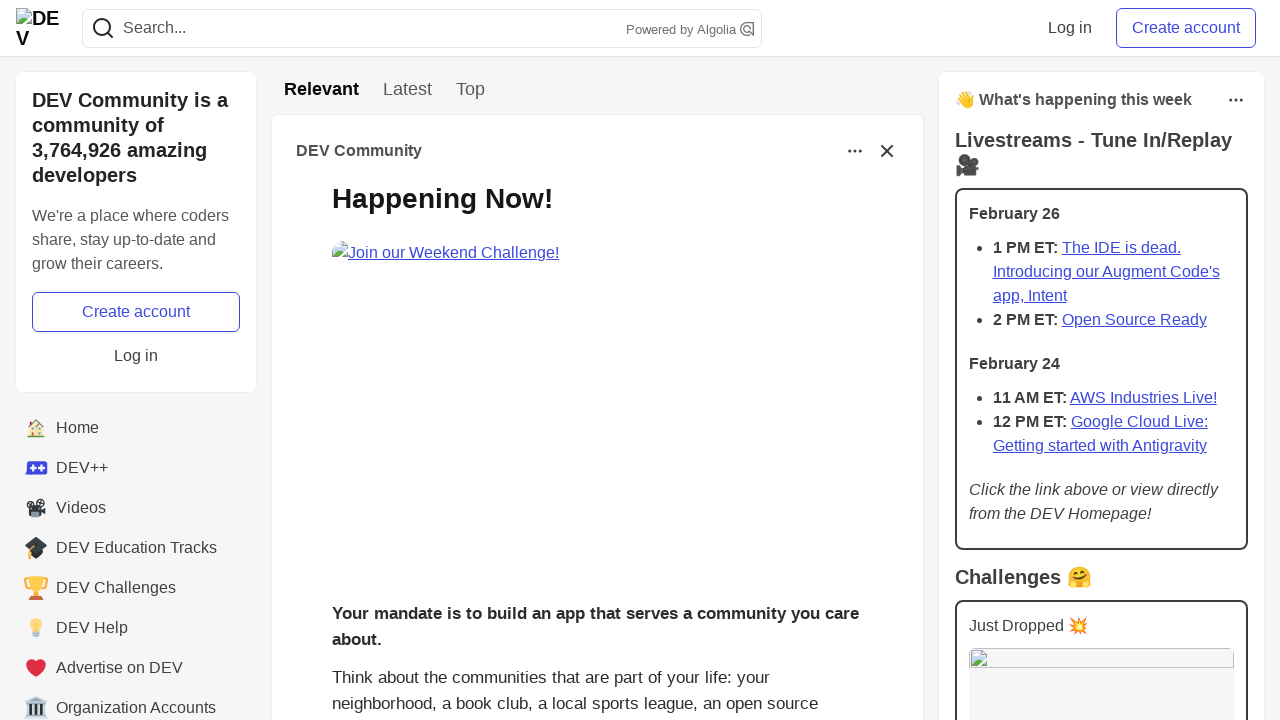

Filled search bar with 'javascript' on input[name='q']
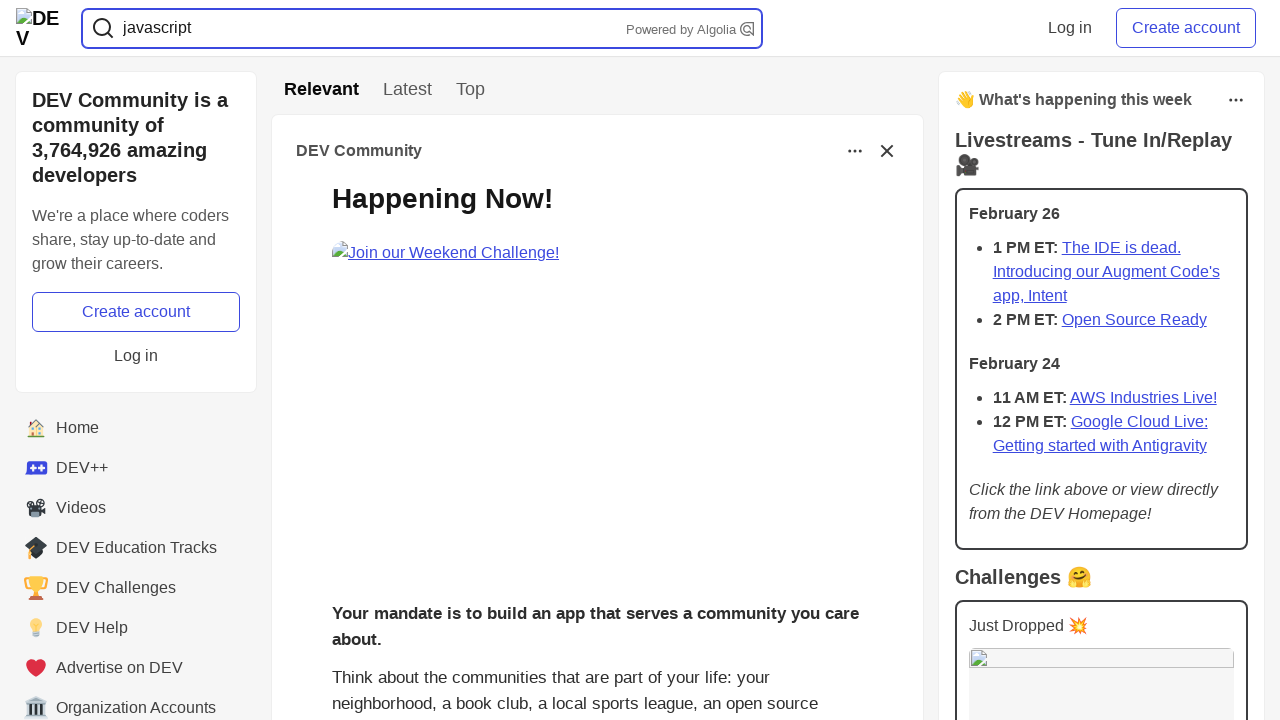

Pressed Enter to submit search on input[name='q']
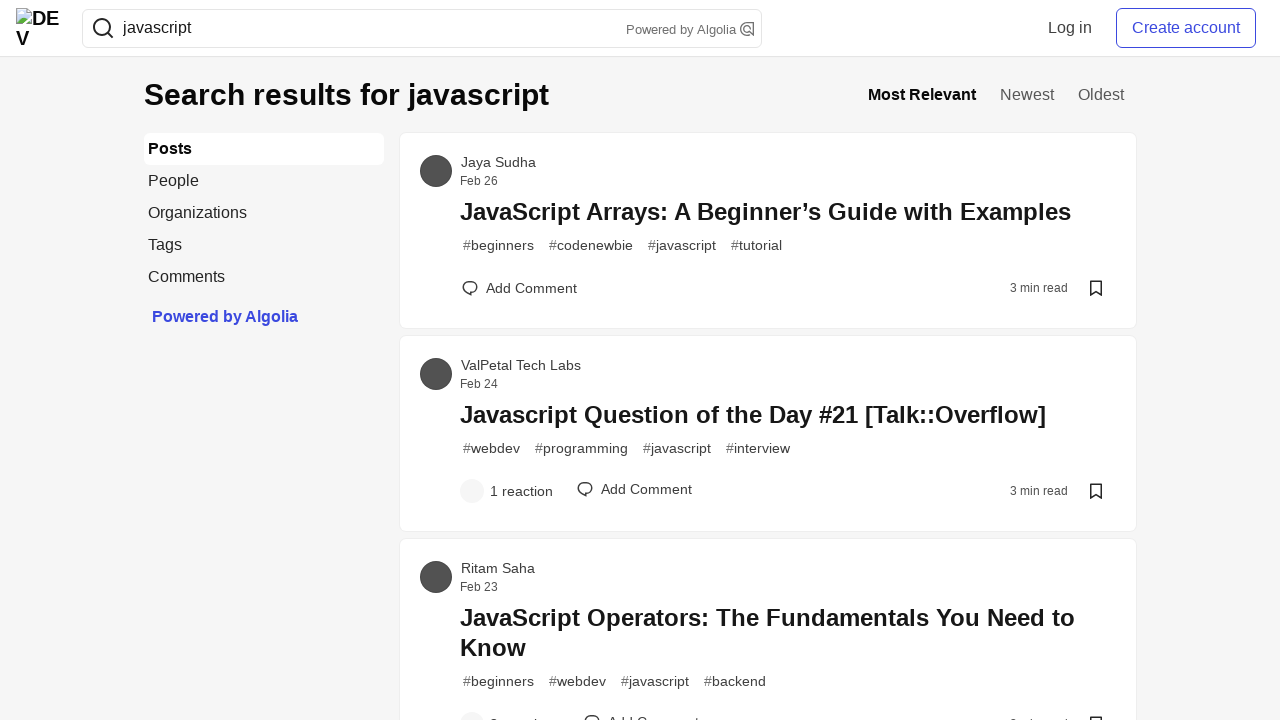

Waited for story titles to load
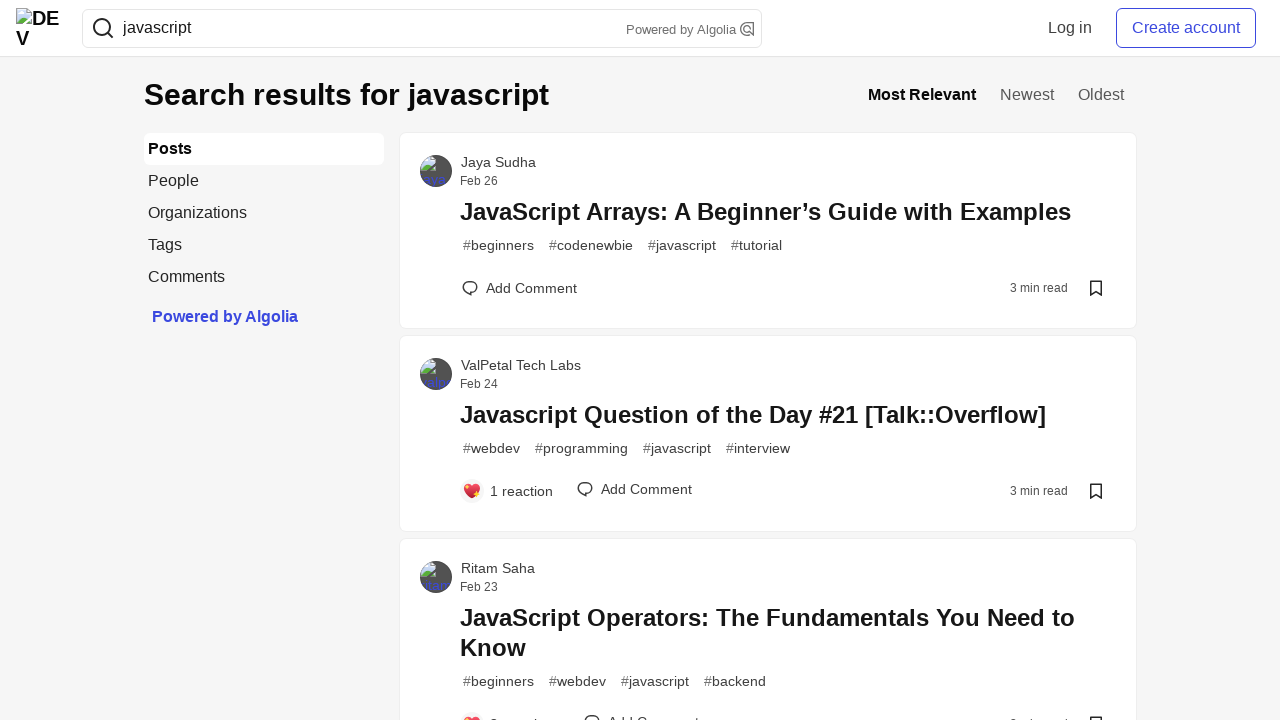

Search results fully loaded
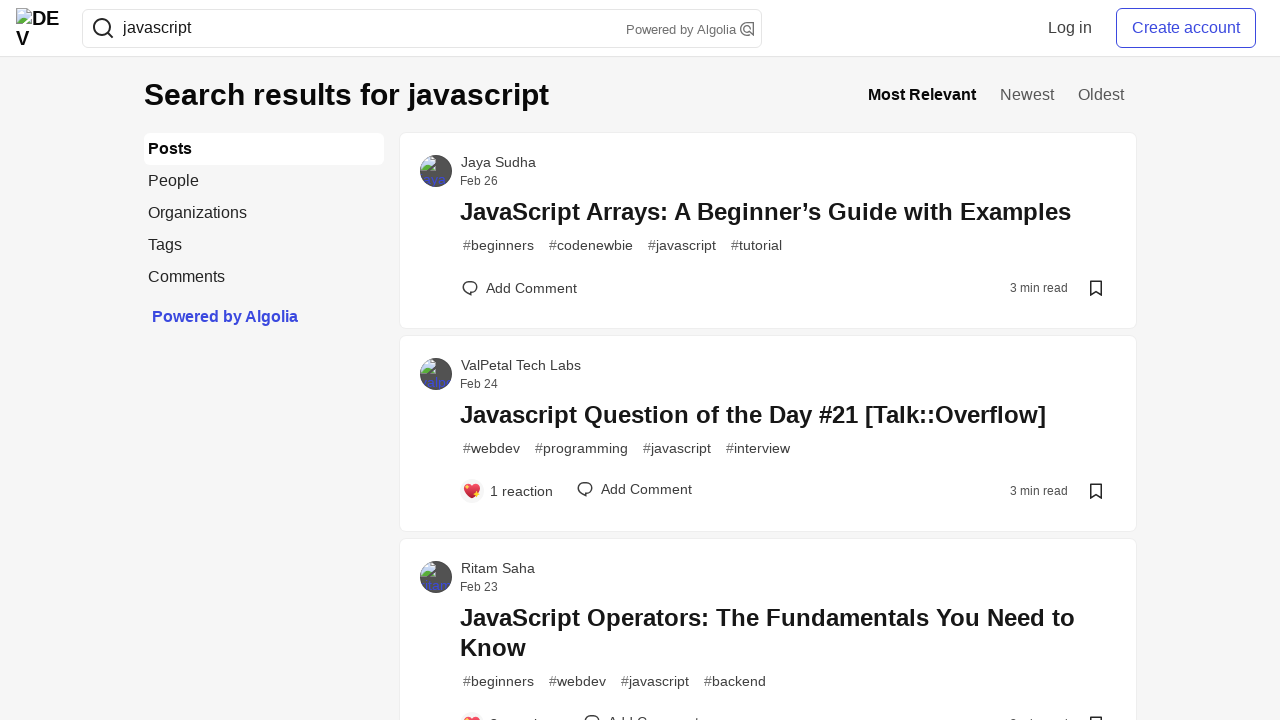

Retrieved title text from post 1
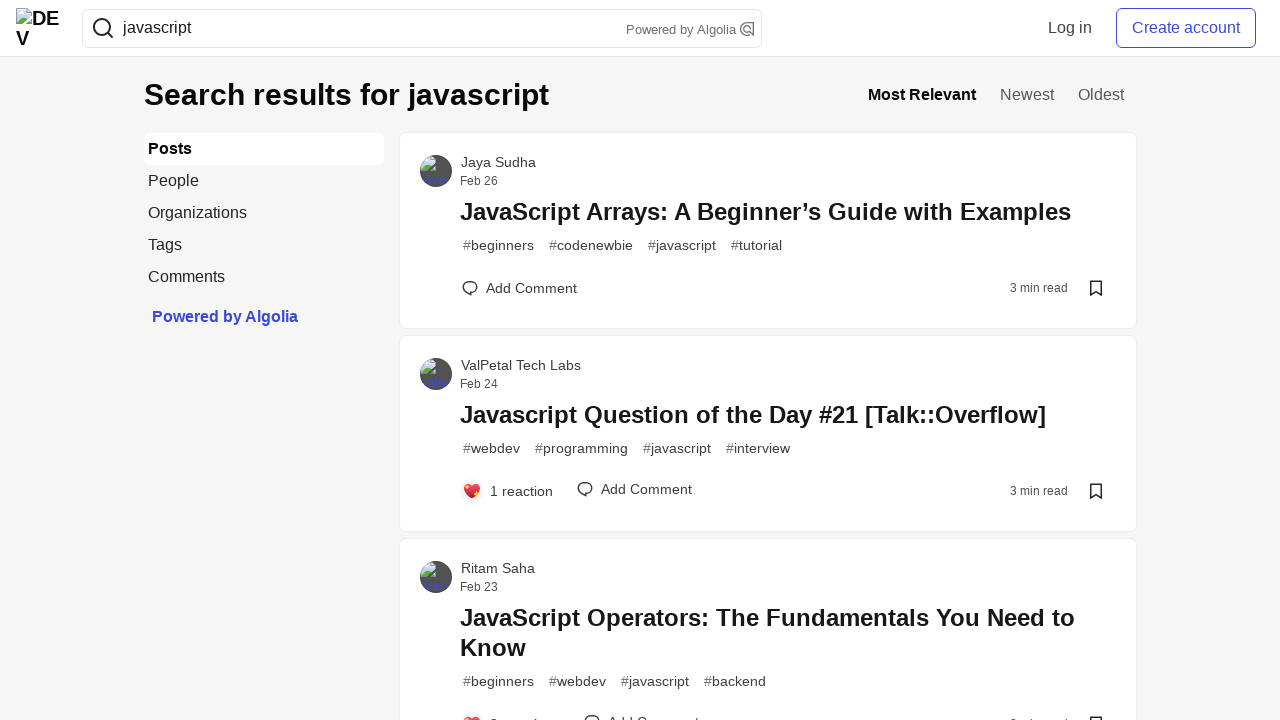

Verified 'javascript' found in title of post 1
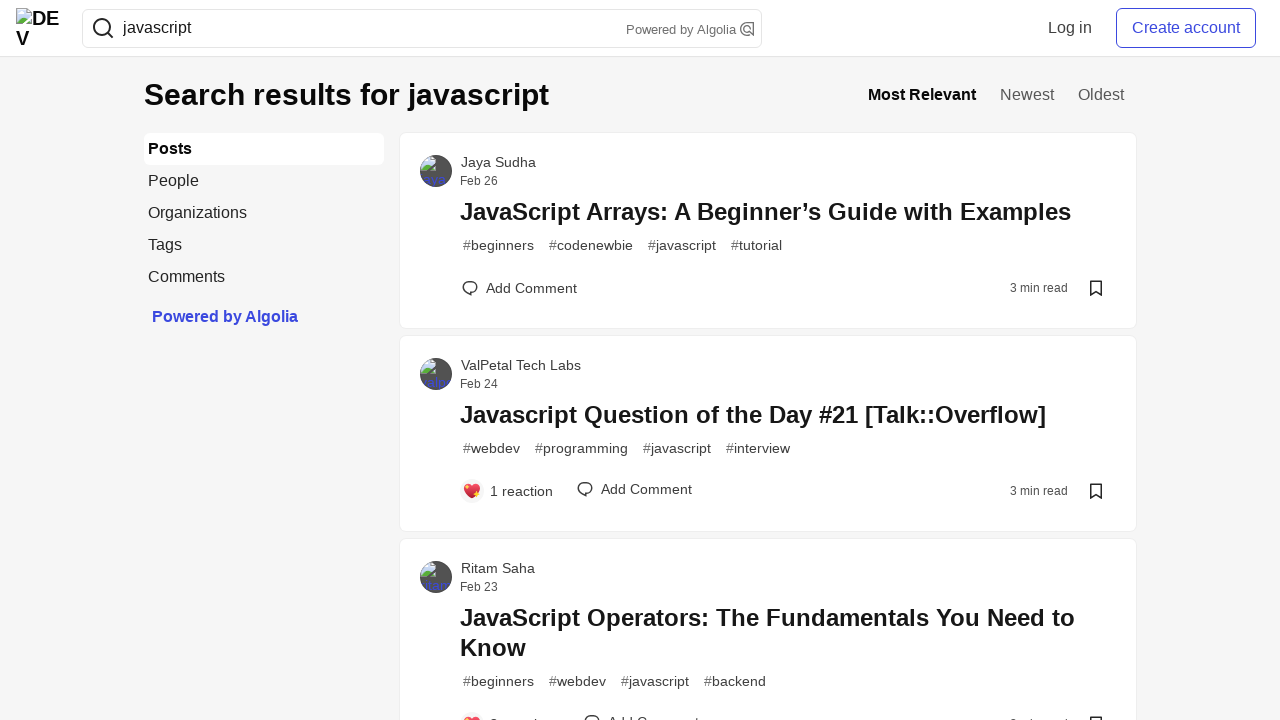

Retrieved title text from post 2
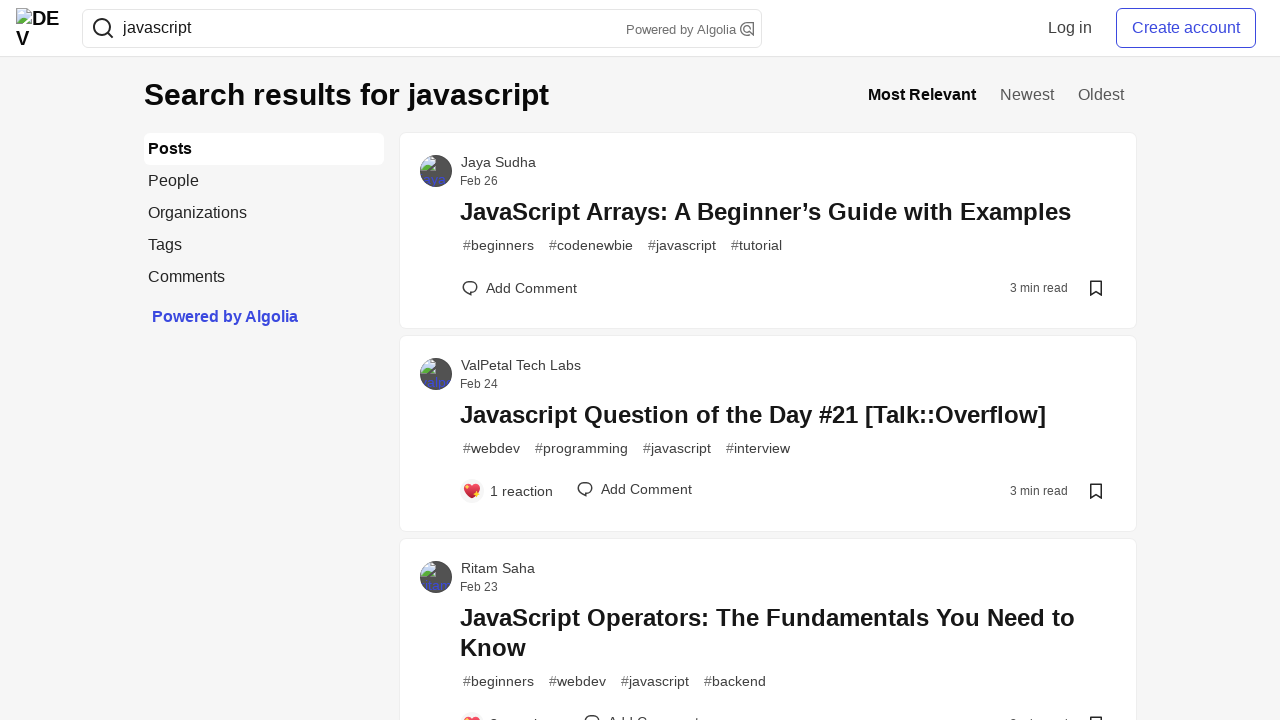

Verified 'javascript' found in title of post 2
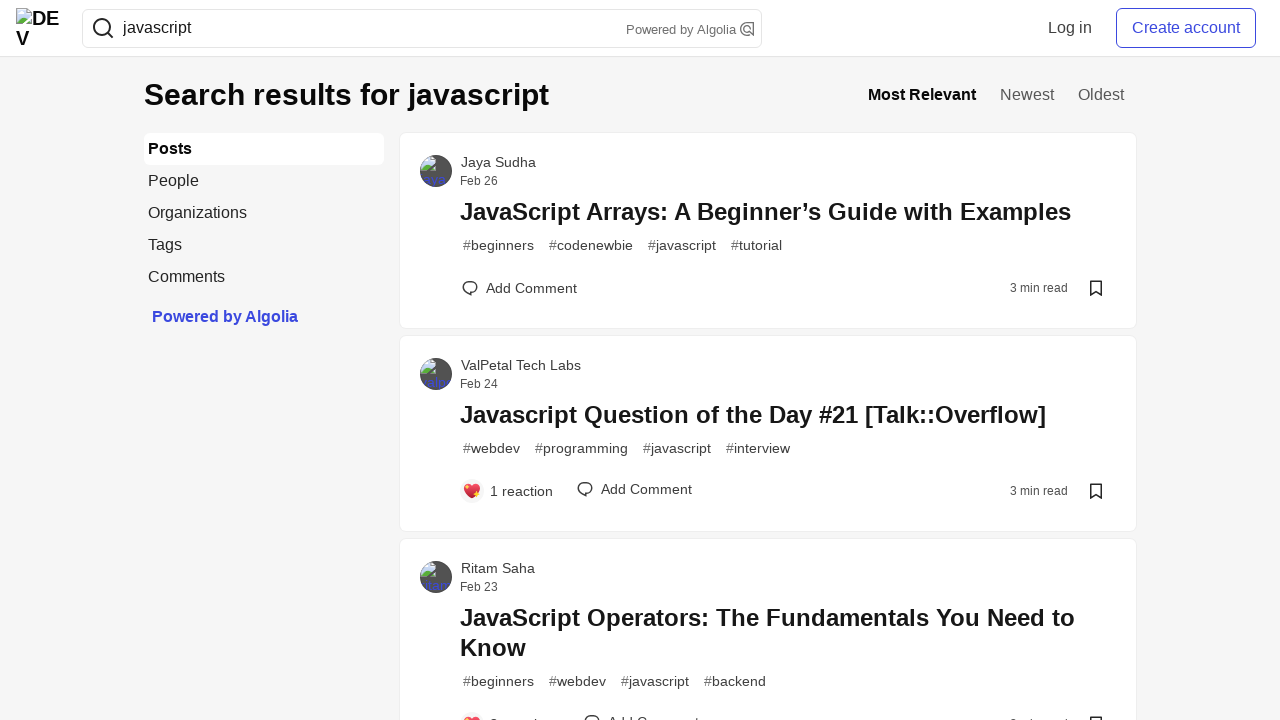

Retrieved title text from post 3
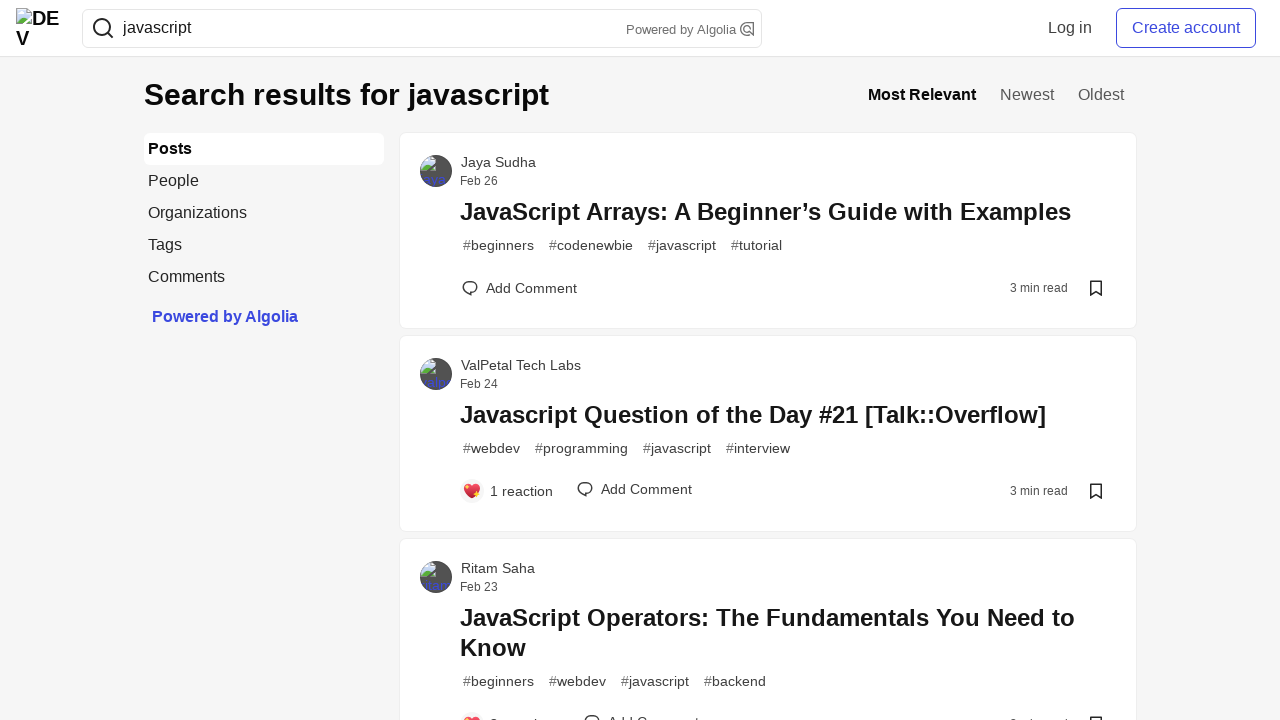

Verified 'javascript' found in title of post 3
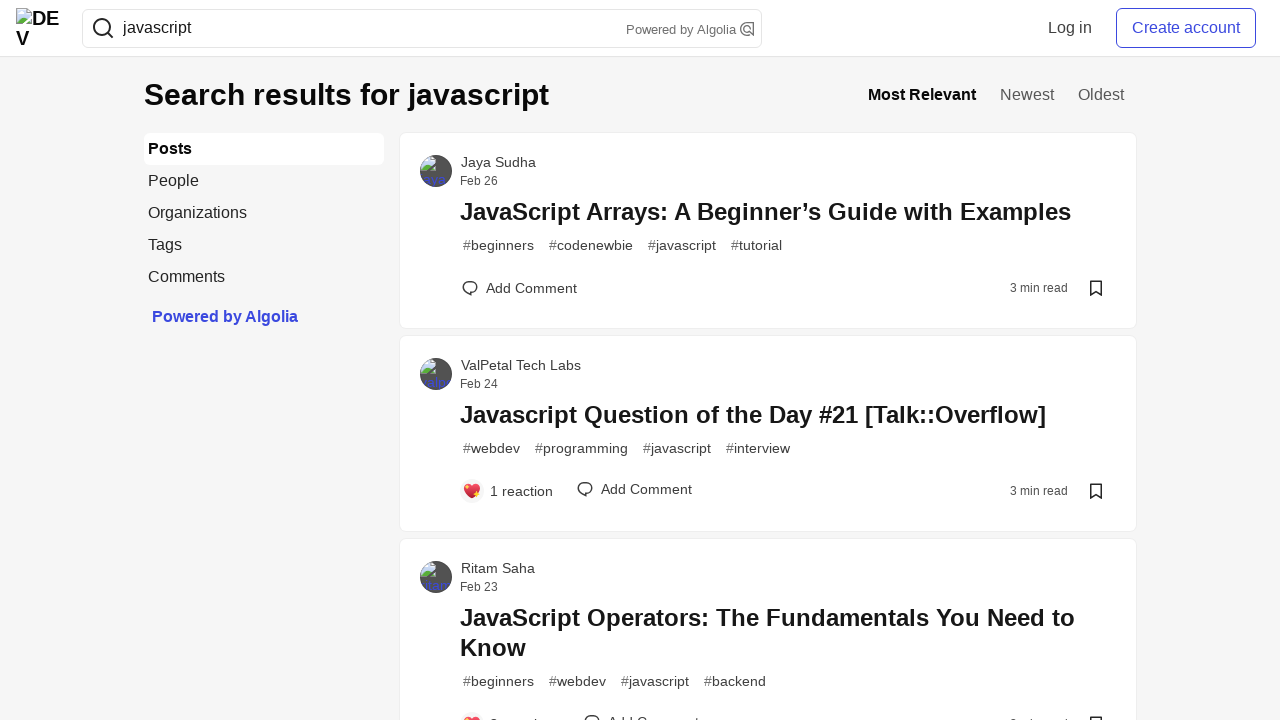

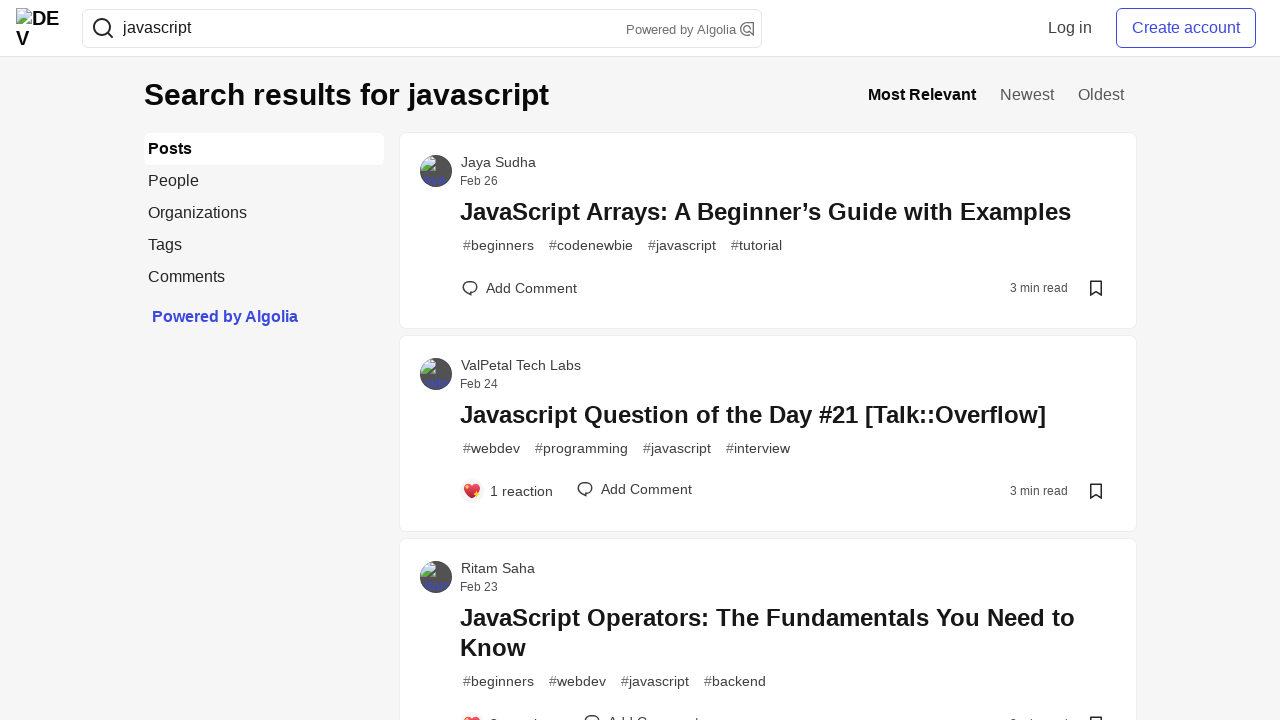